Tests dynamic loading functionality by clicking a start button and verifying that "Hello World!" text appears after loading completes

Starting URL: https://automationfc.github.io/dynamic-loading/

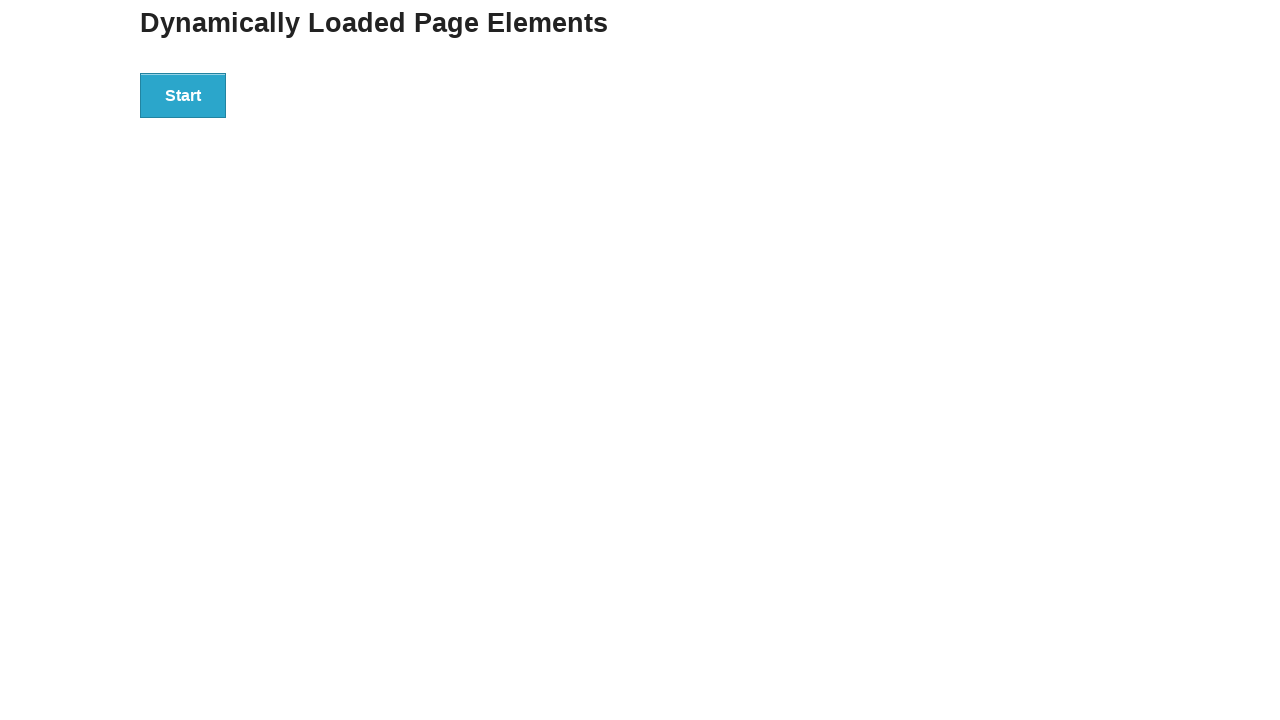

Clicked the Start button to trigger dynamic loading at (183, 95) on div#start>button
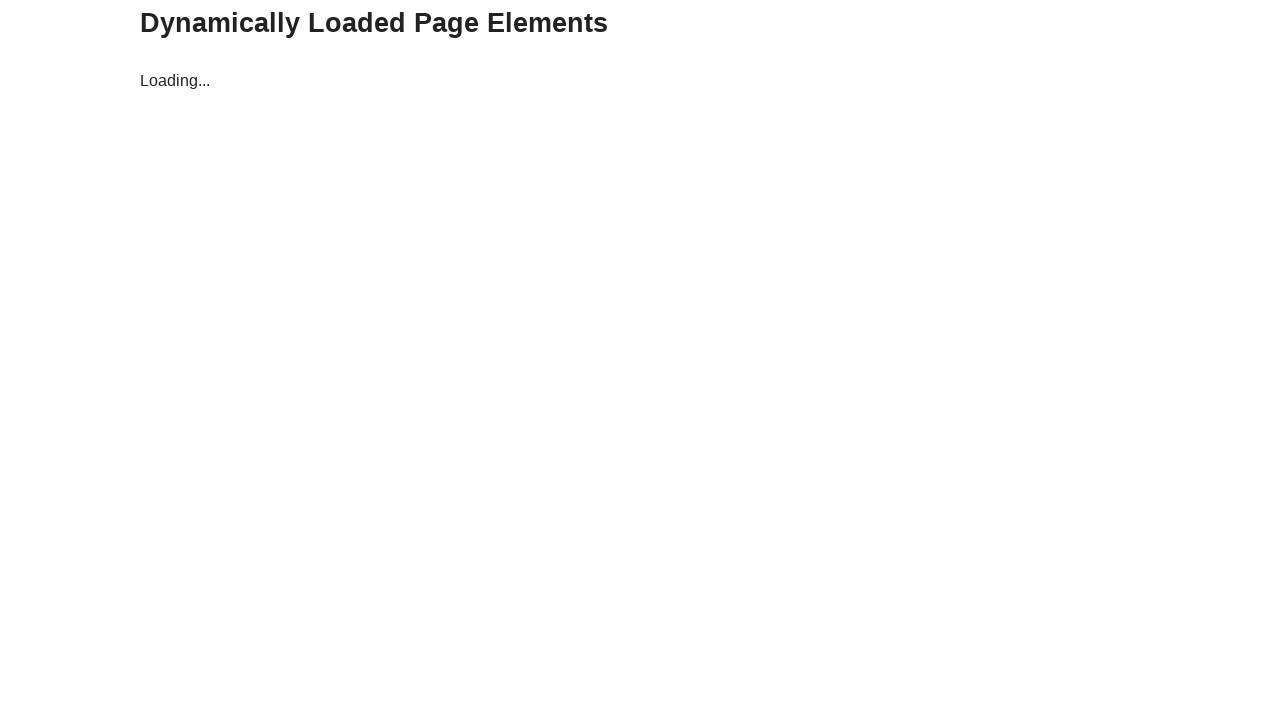

Waited for 'Hello World!' text to appear after loading completes
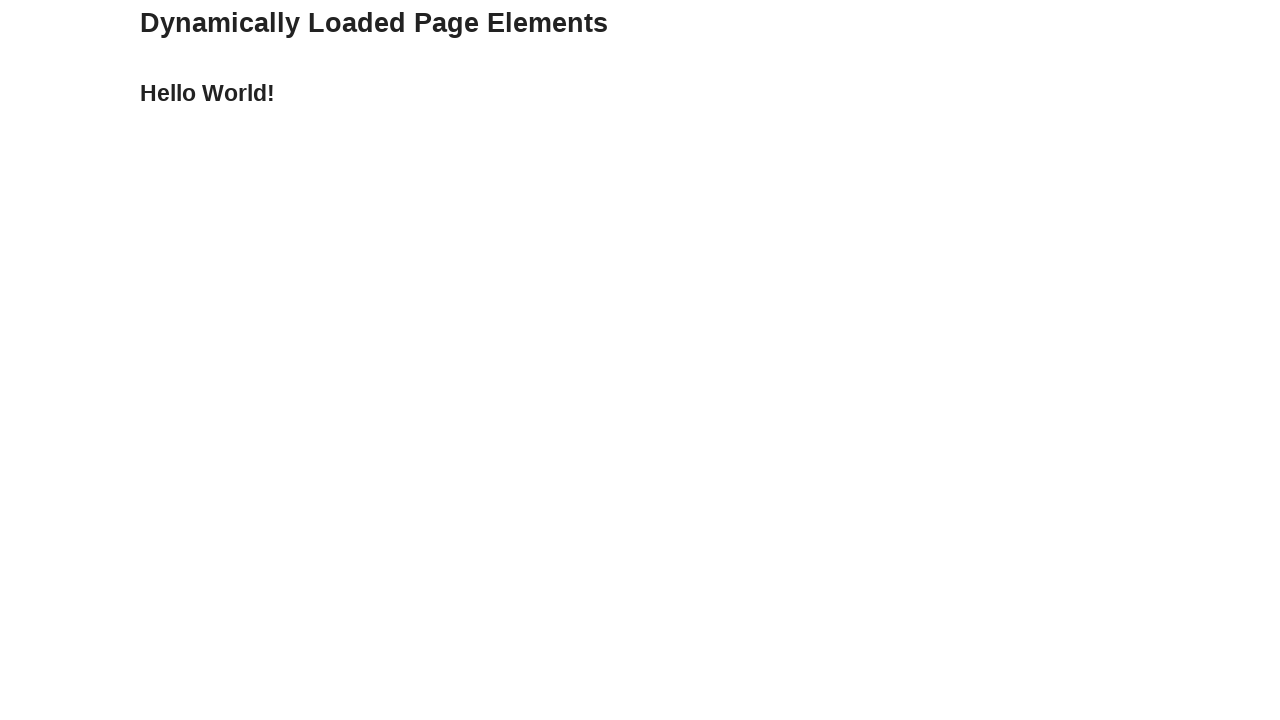

Verified that 'Hello World!' text is displayed correctly
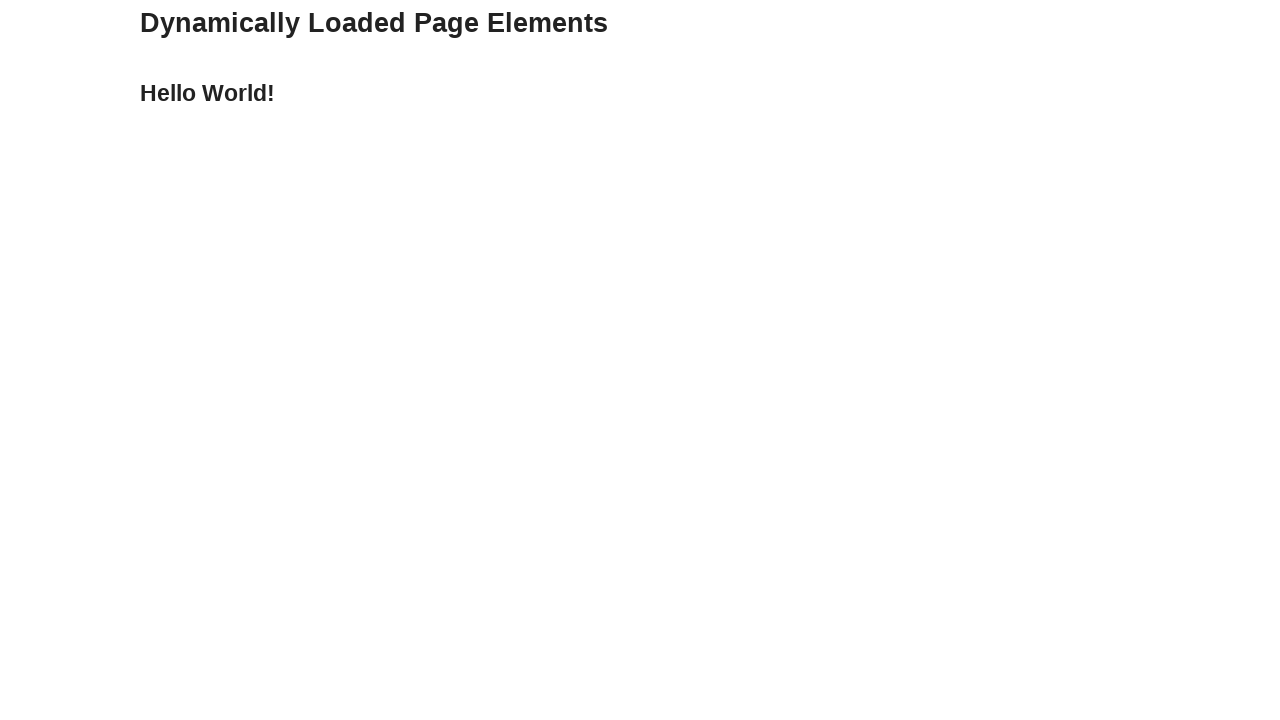

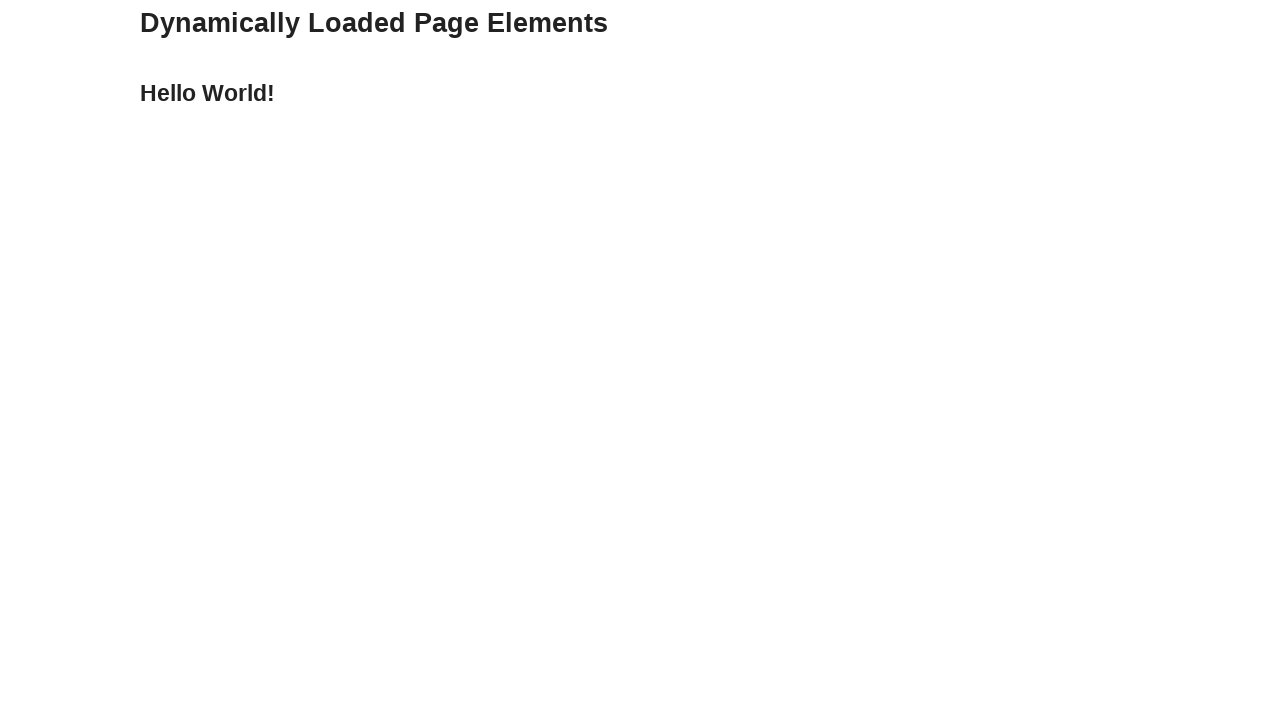